Tests YouTube video playback by navigating to a video page and triggering video play either by clicking the shorts container or pressing the 'k' key (YouTube's play/pause shortcut)

Starting URL: https://www.youtube.com/watch?v=squHnNmmD9k

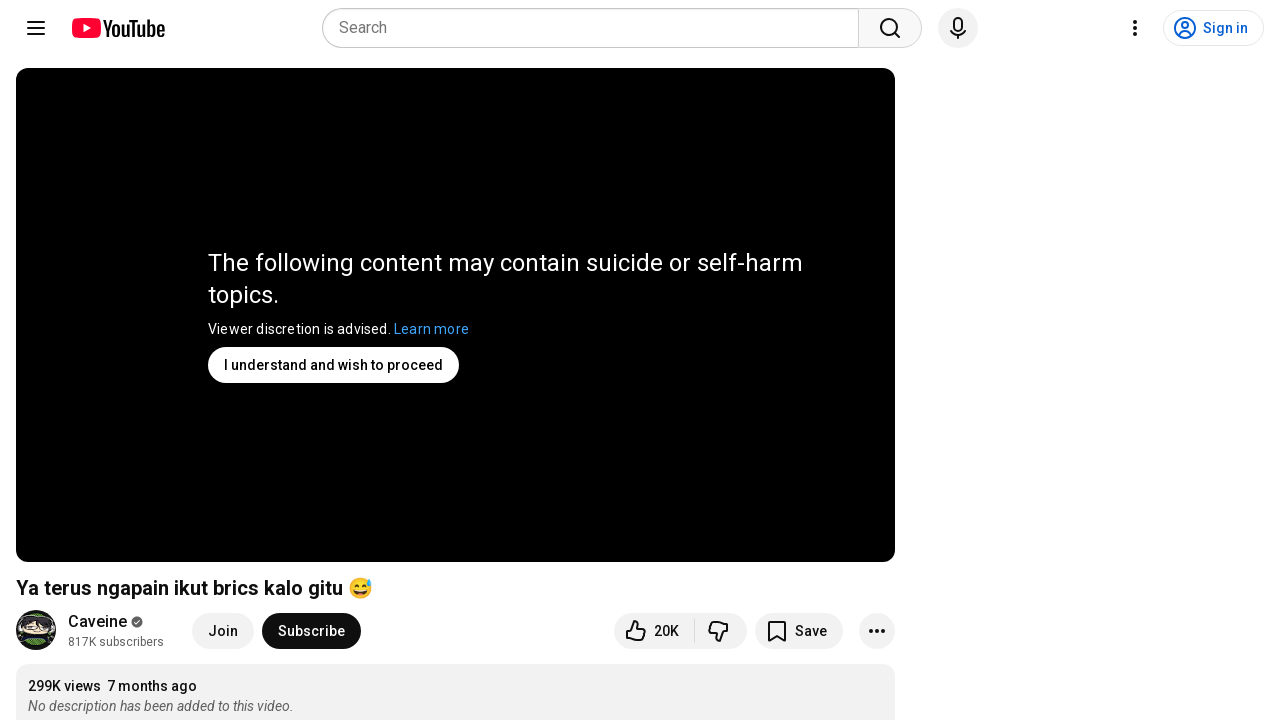

Navigated to YouTube video page
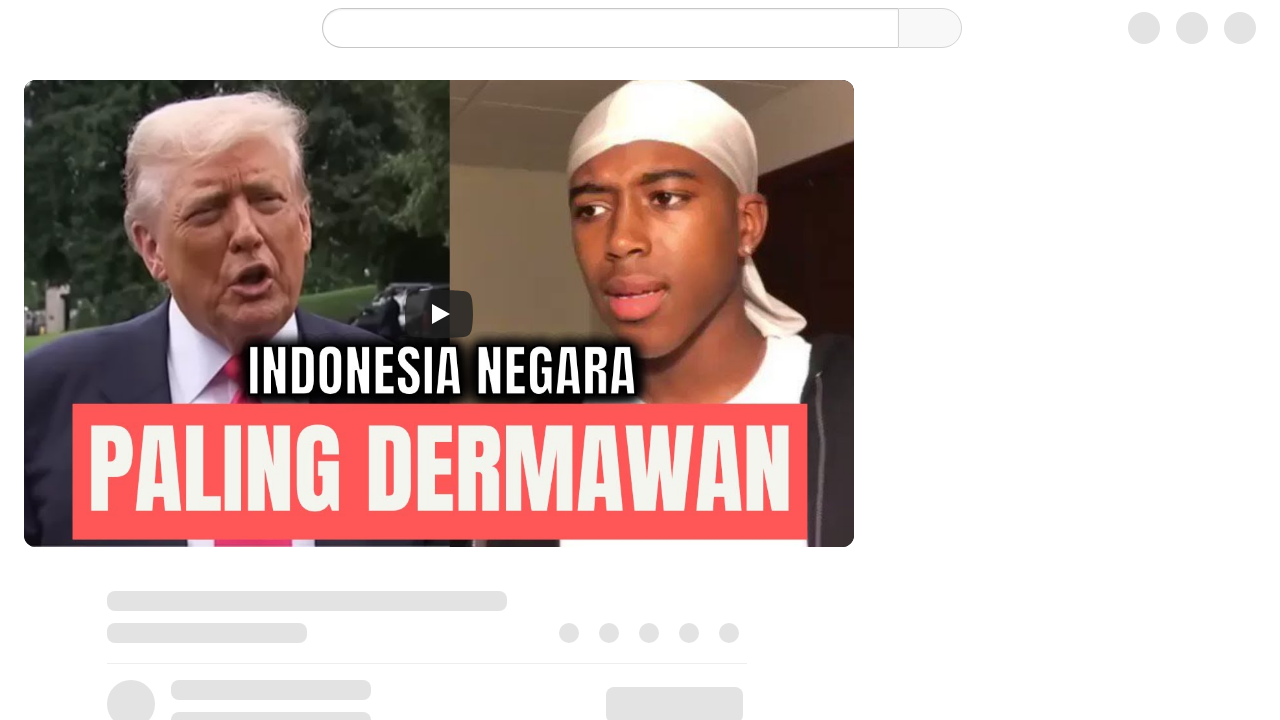

Waited 3 seconds for page to fully load
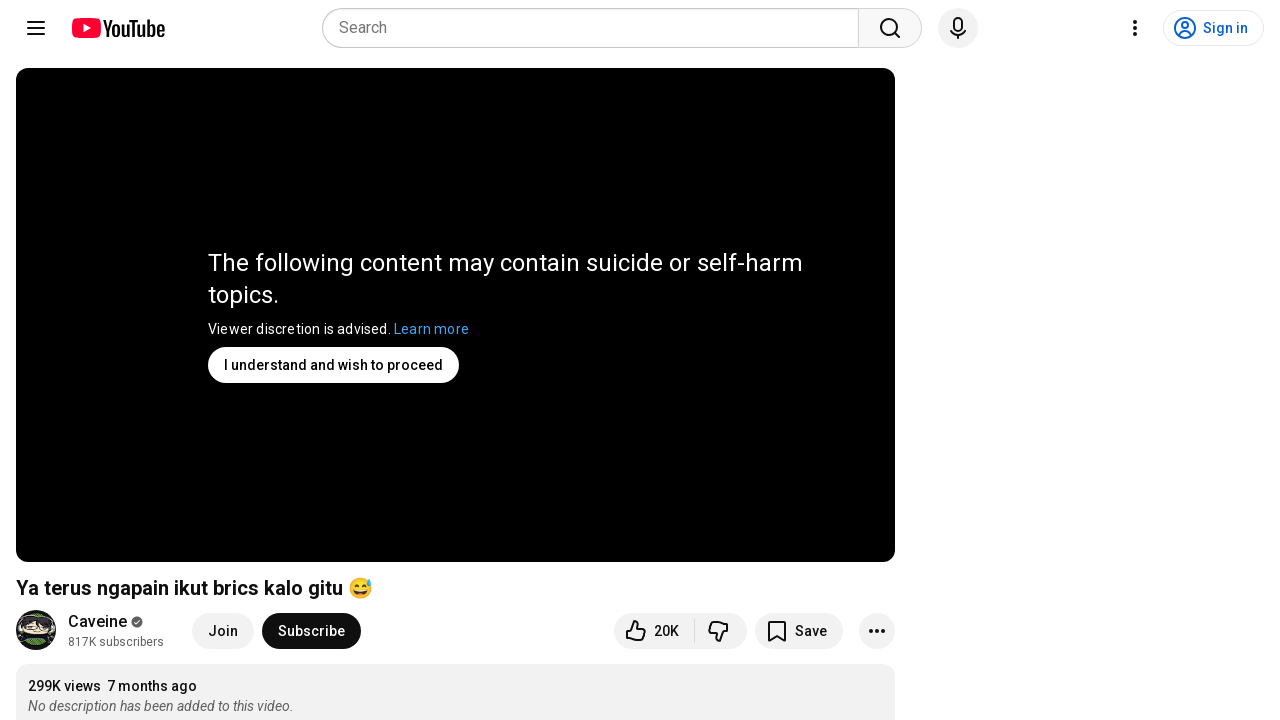

Shorts container not visible, pressed 'k' key to play video
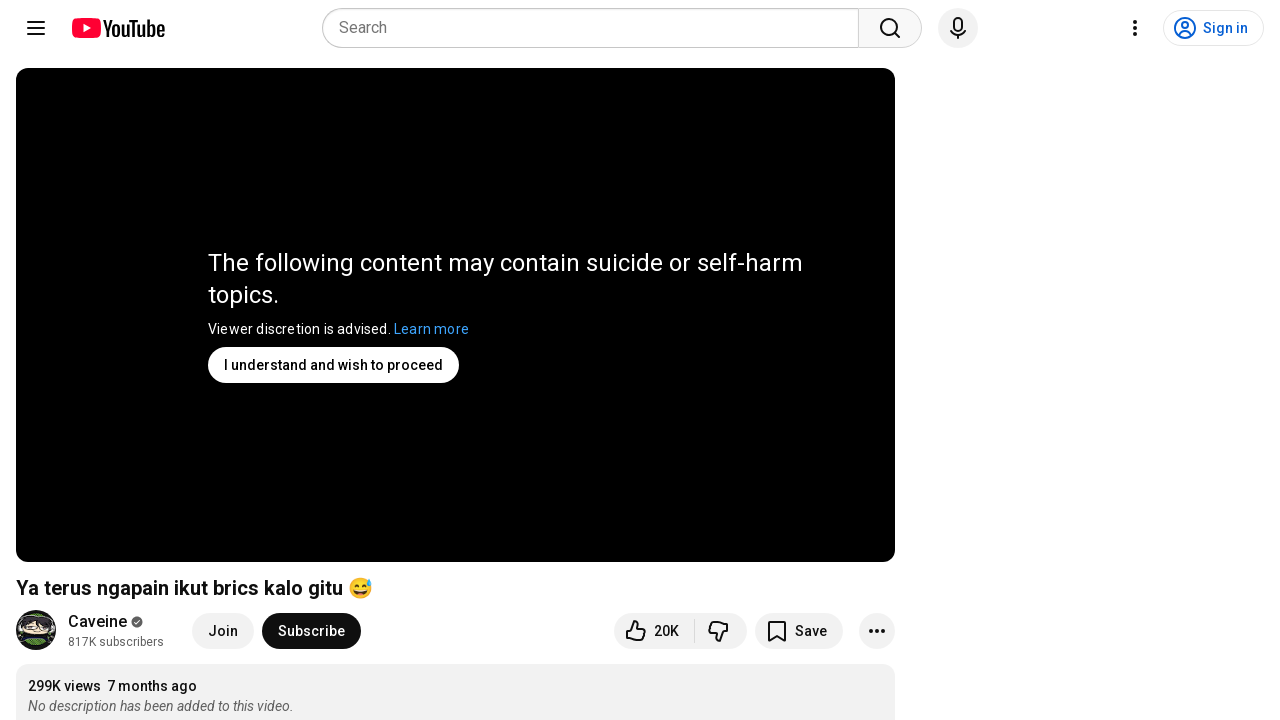

Waited 10 seconds for video playback to start
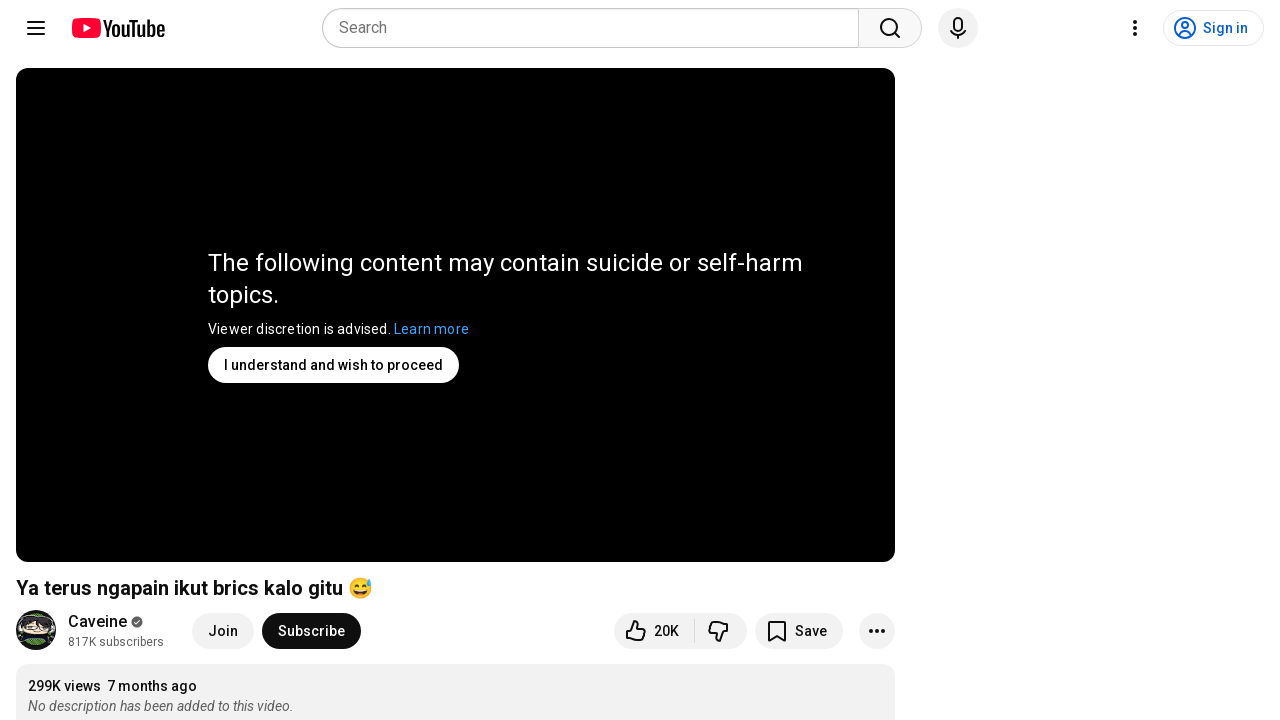

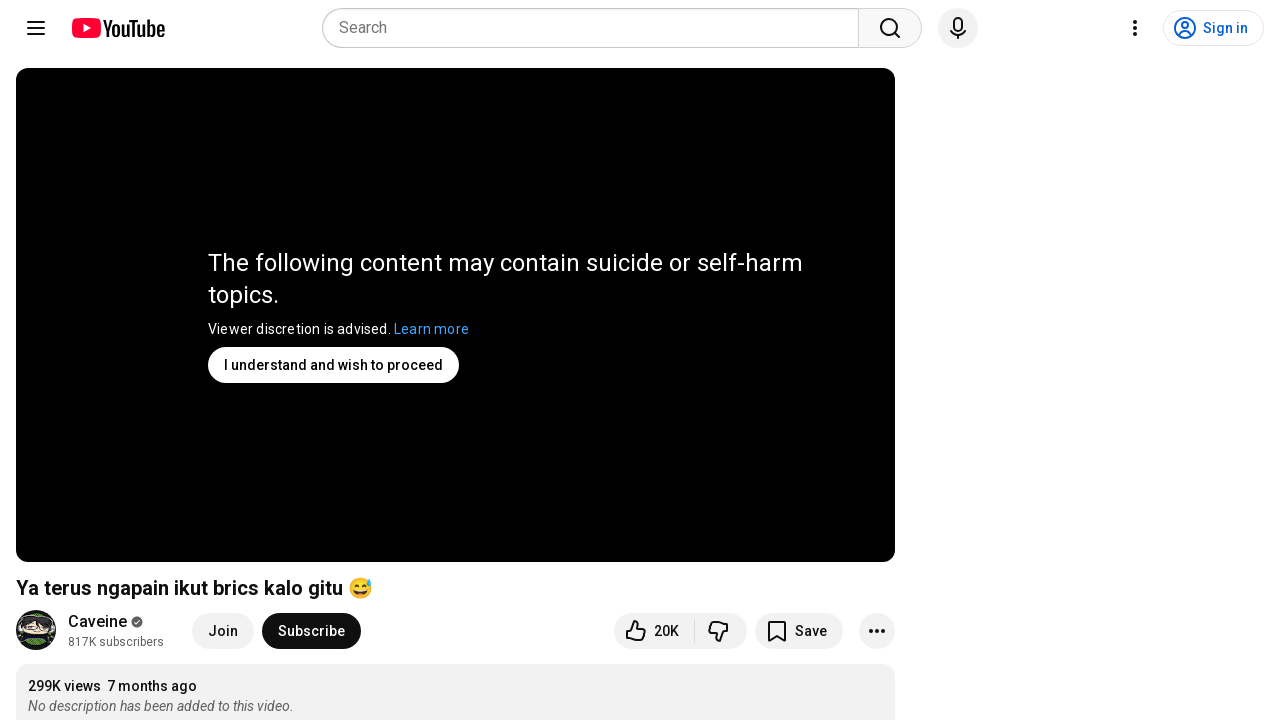